Tests navigation to nested frames page and switches through multiple iframe levels to access content in the middle frame

Starting URL: https://the-internet.herokuapp.com

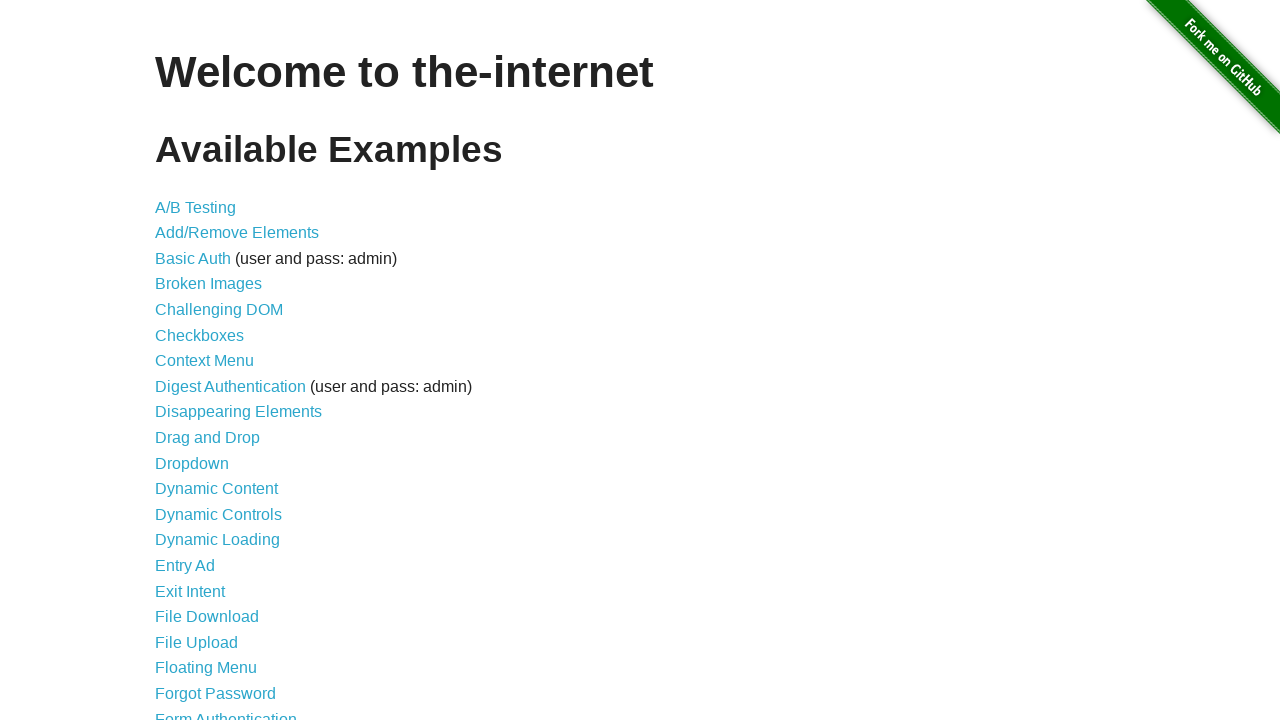

Clicked on 'Nested Frames' link at (210, 395) on text=Nested Frames
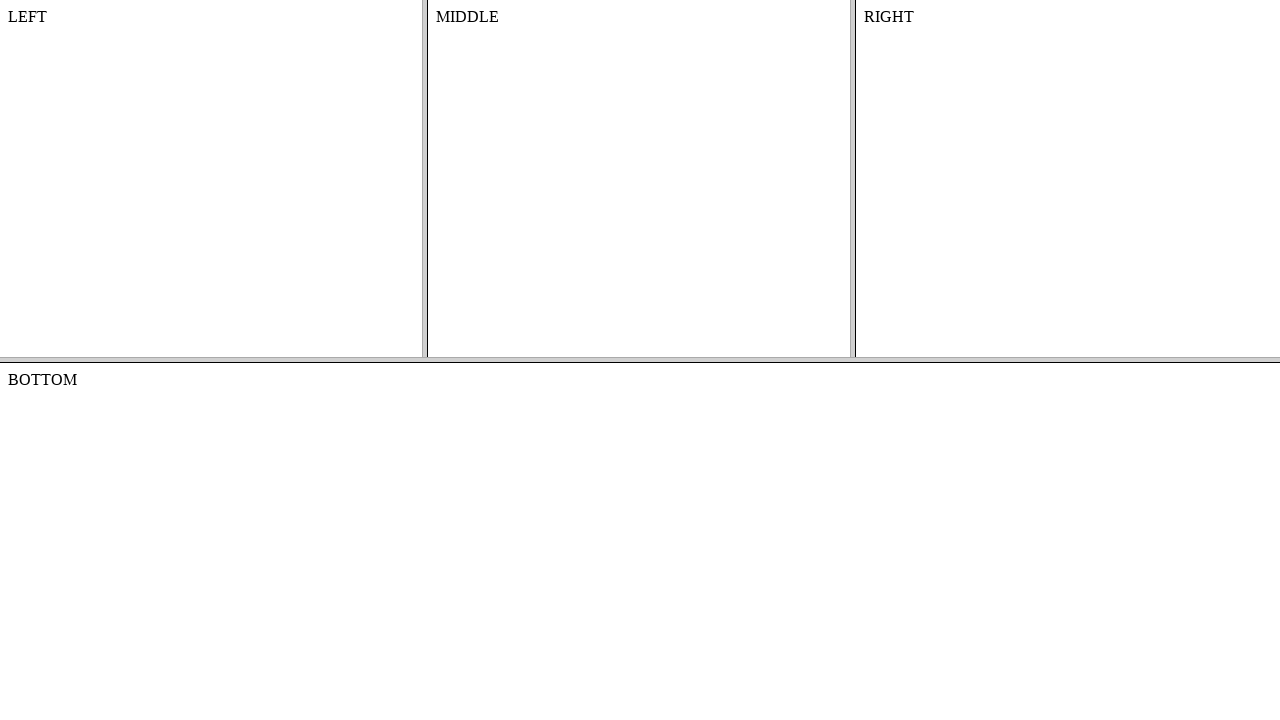

Located top frame with name 'frame-top'
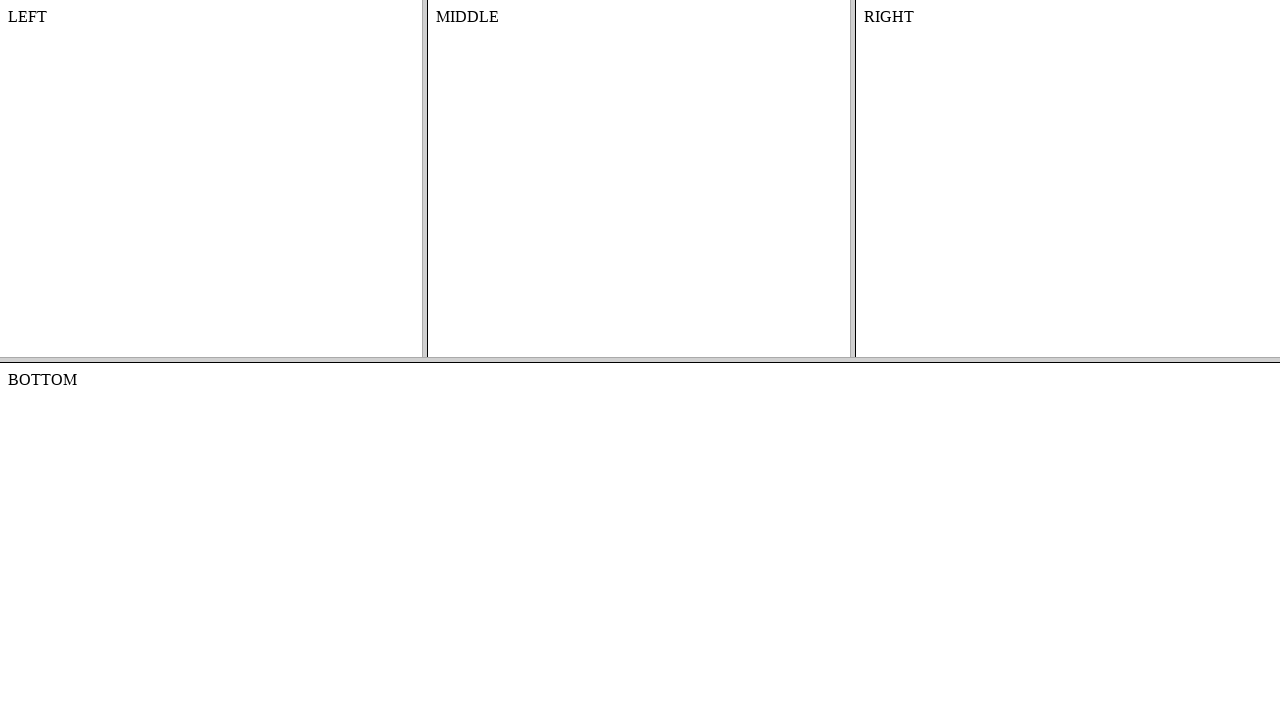

Located middle frame with name 'frame-middle' within top frame
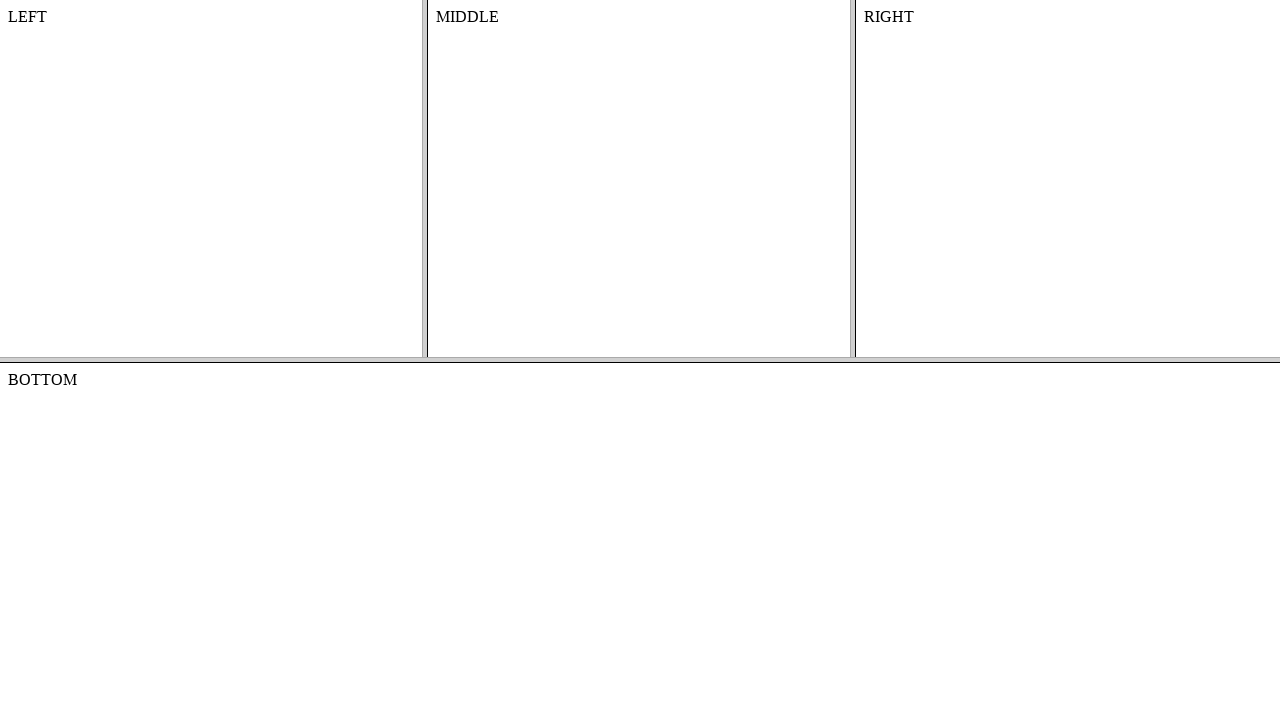

Content element in middle frame is visible and ready
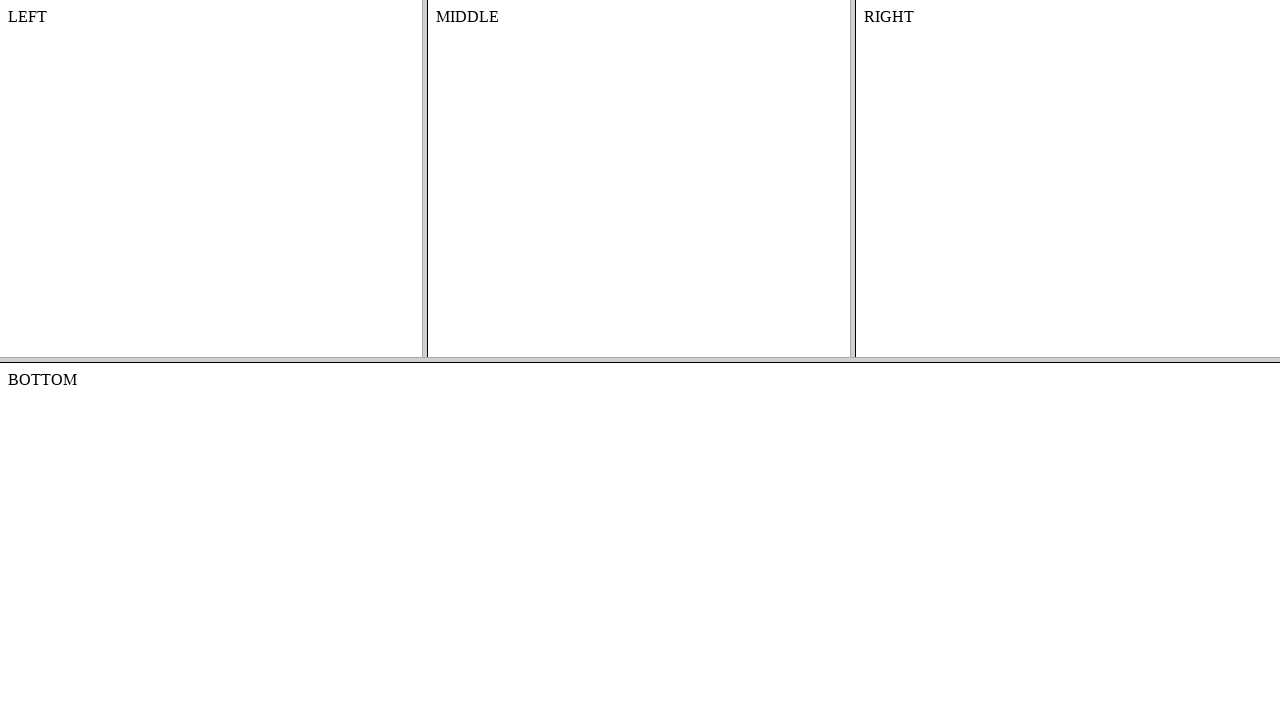

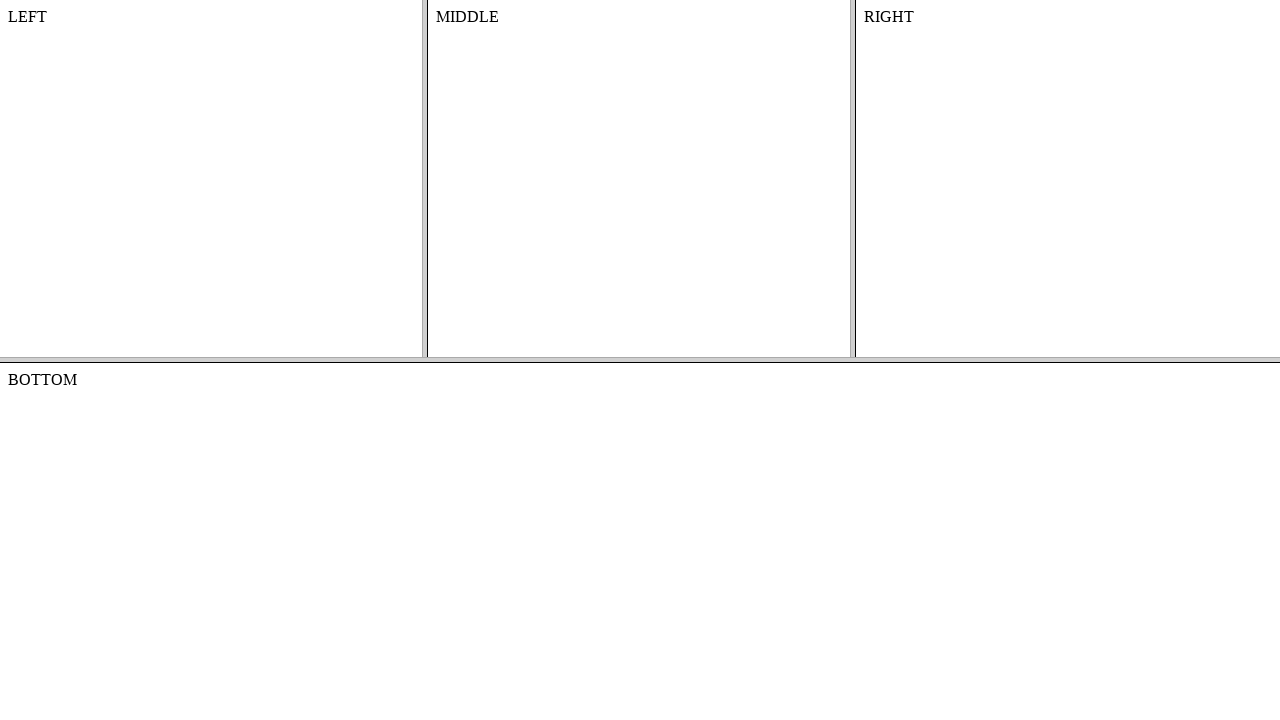